Tests the checkout form validation by navigating to the cart, opening the place order modal, filling only the city field, and verifying that an alert appears requesting name and credit card information.

Starting URL: https://www.demoblaze.com/

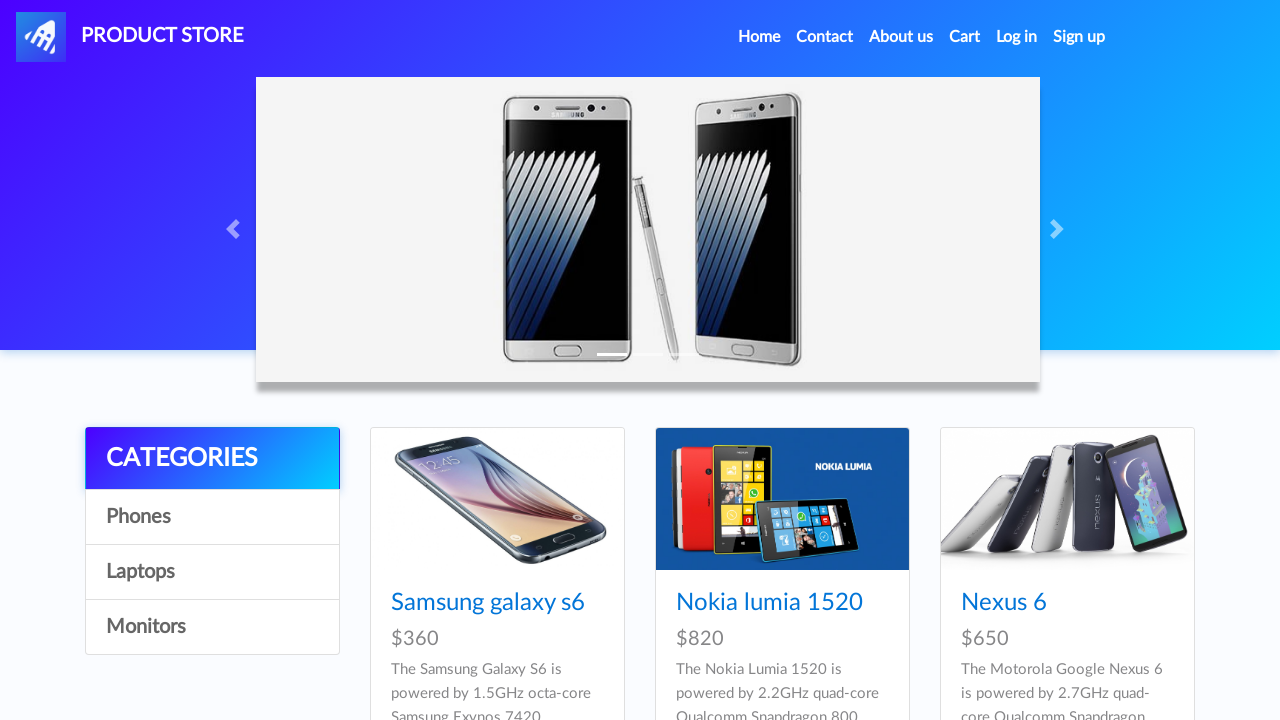

Set viewport size to 1366x728
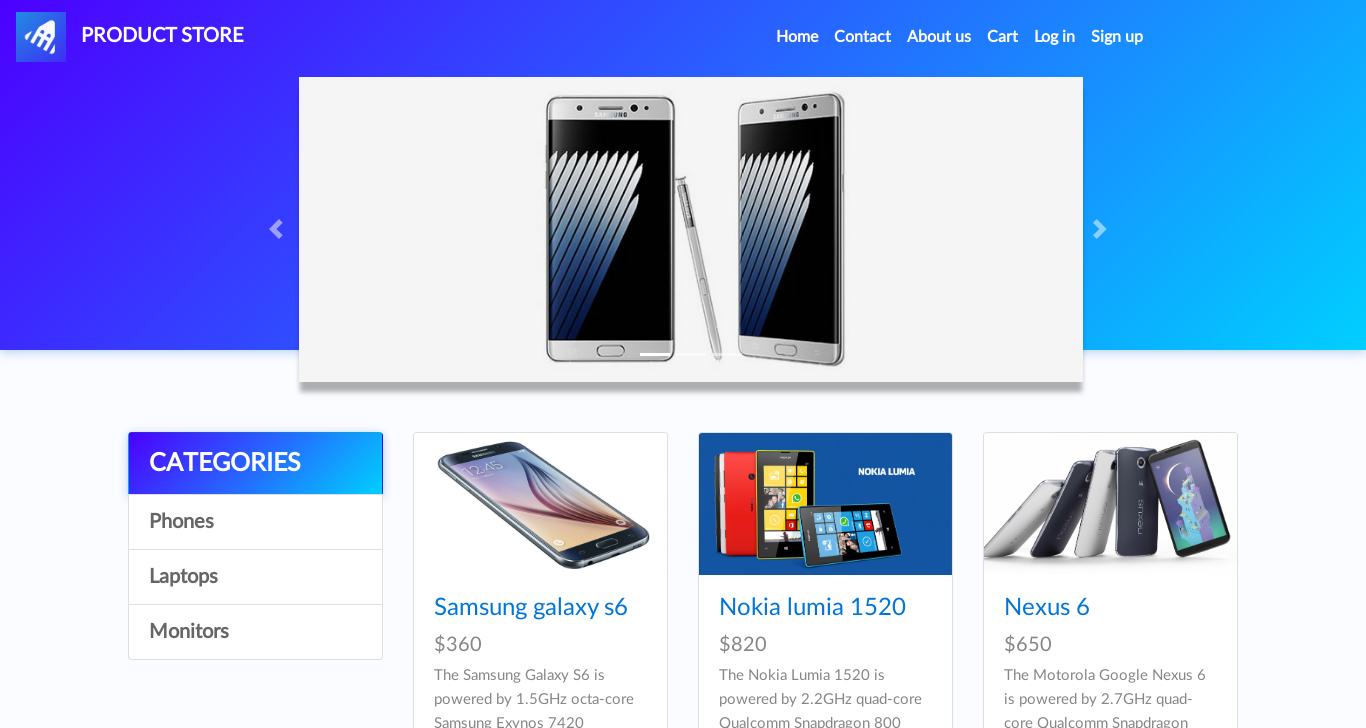

Clicked on cart link at (1002, 37) on #cartur
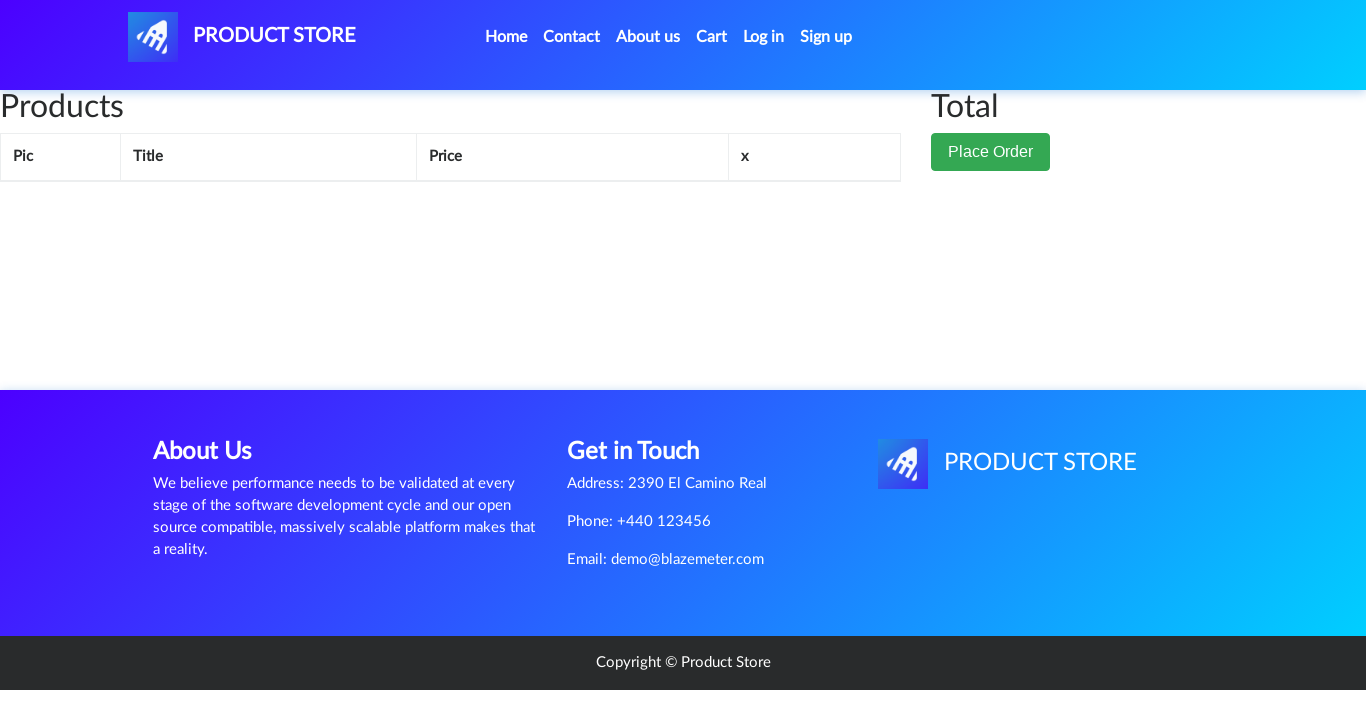

Cart page loaded, Place Order button appeared
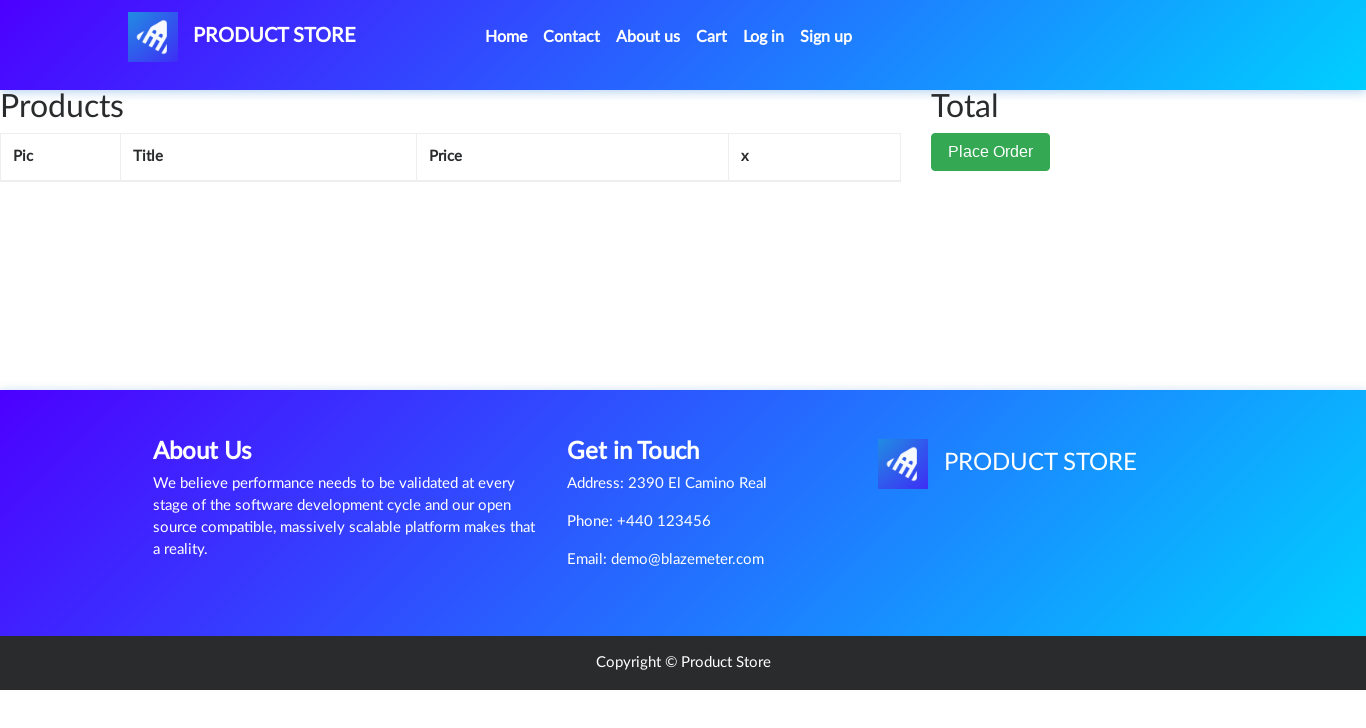

Clicked Place Order button at (990, 152) on .btn-success
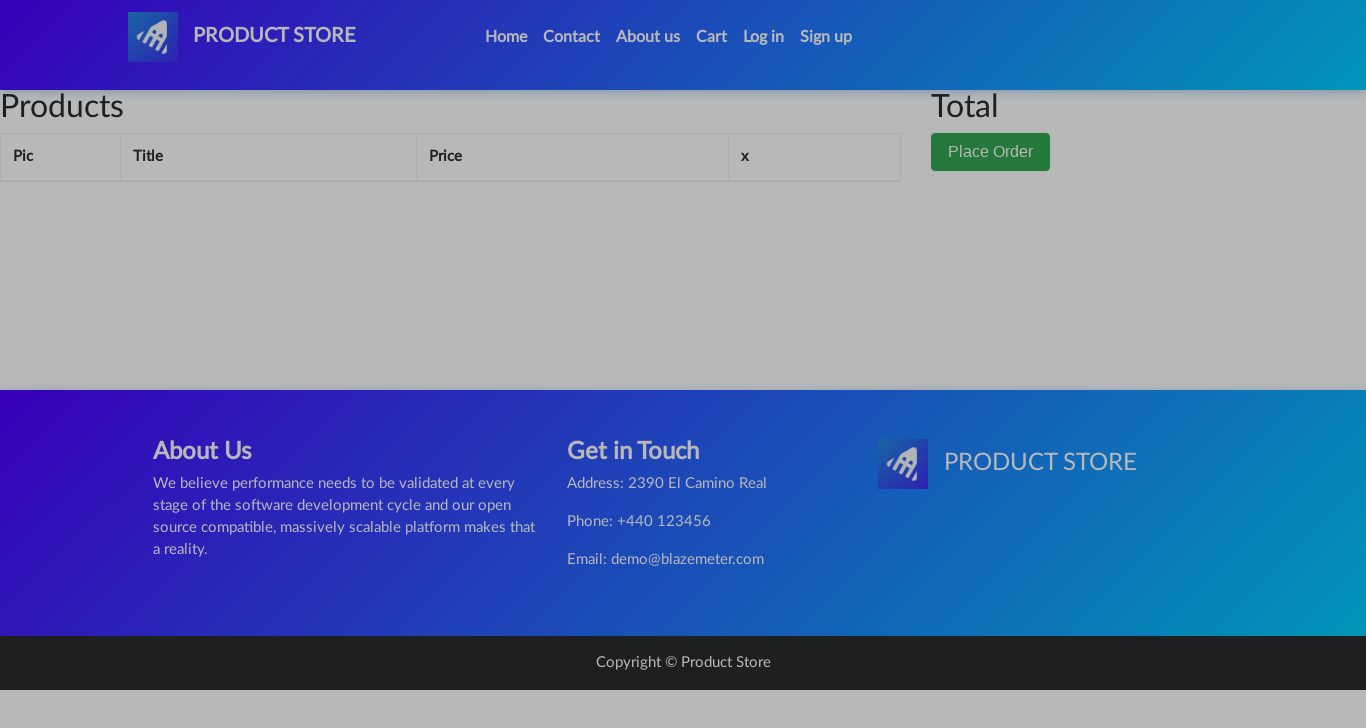

Order modal appeared
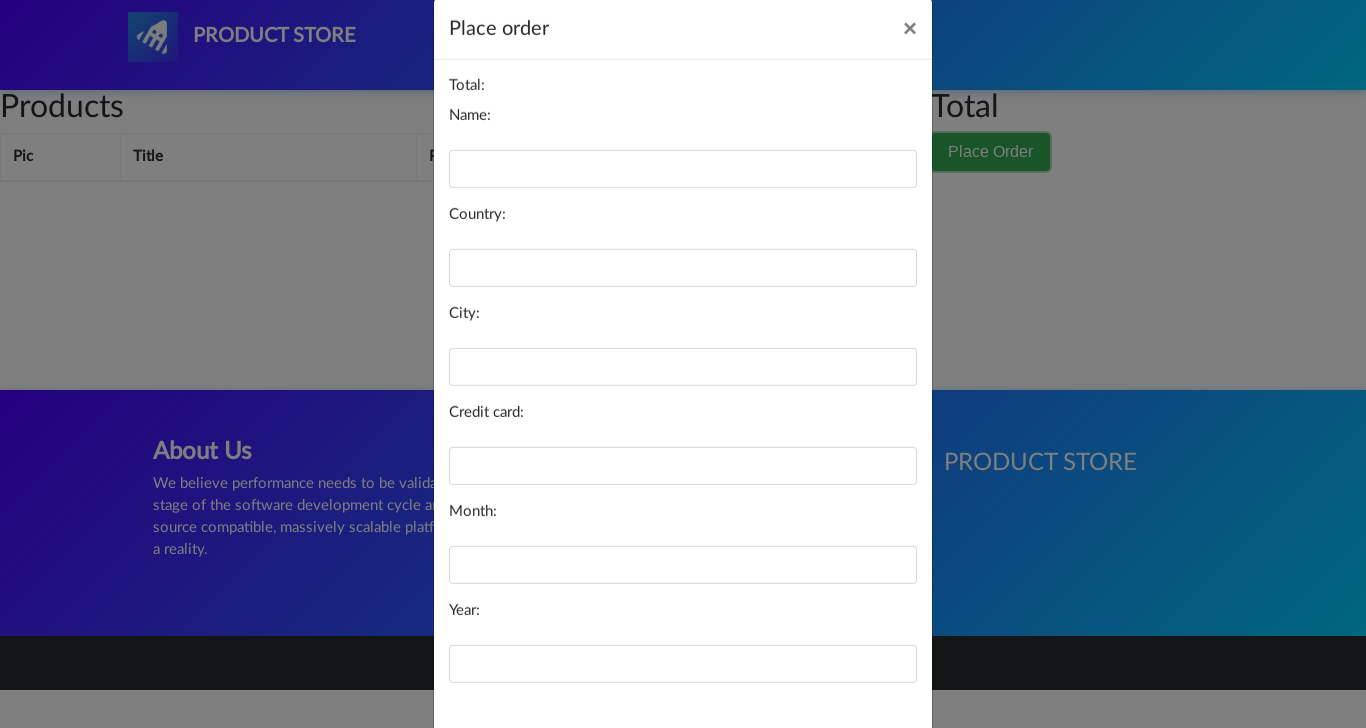

Clicked on city field at (683, 399) on #city
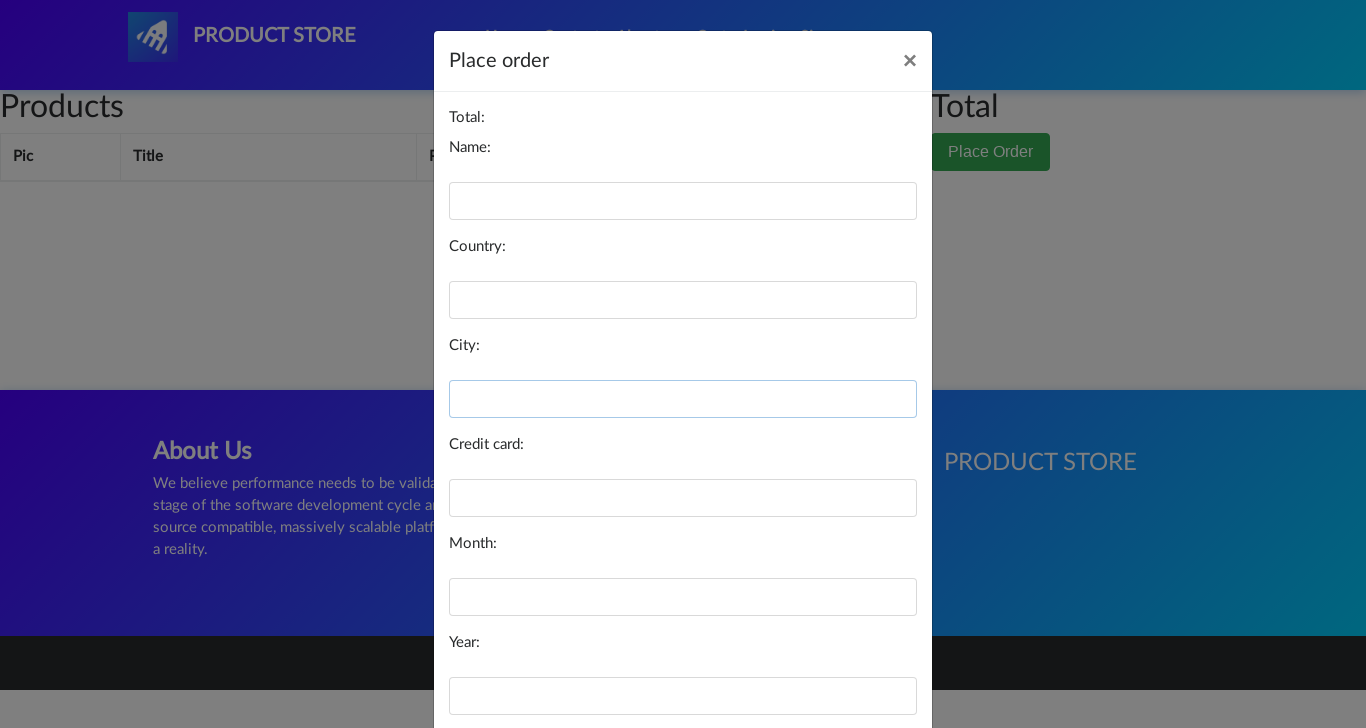

Filled city field with 'lhokseumawe' on #city
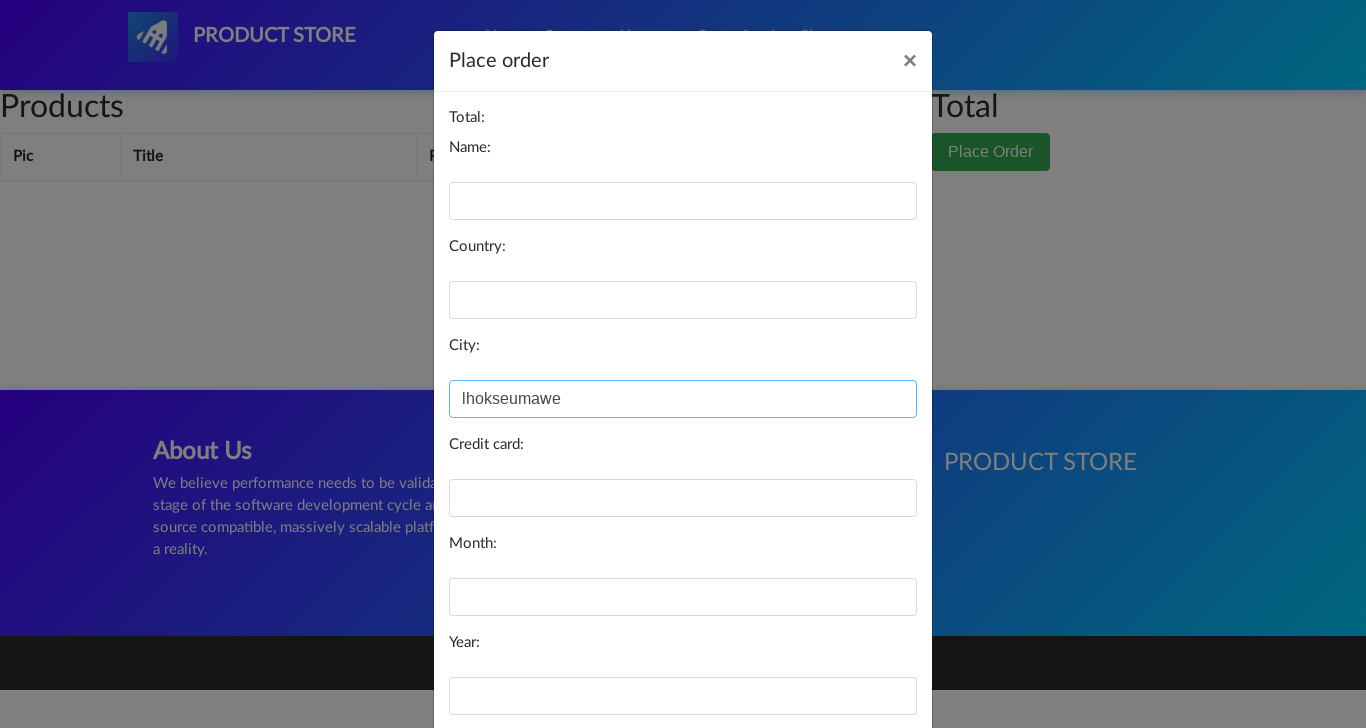

Set up dialog handler for alerts
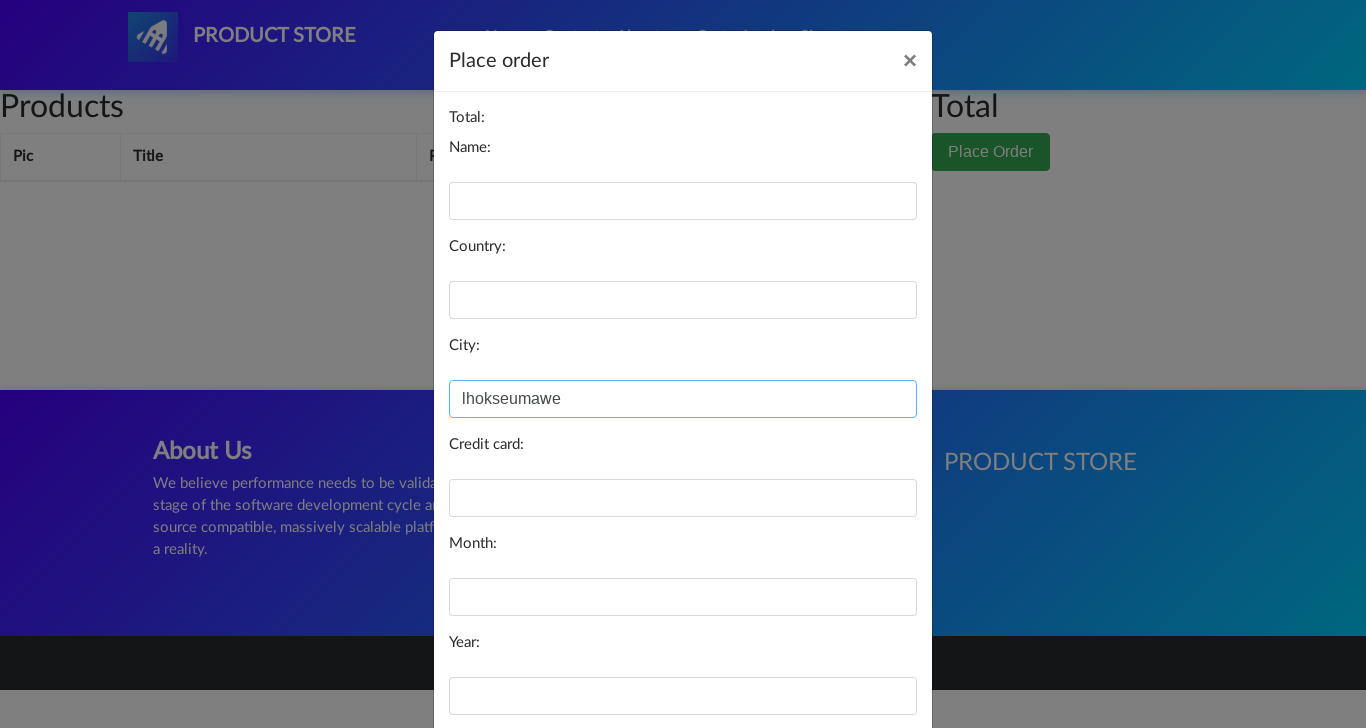

Clicked Purchase button with incomplete form (only city filled) at (866, 663) on #orderModal .btn-primary
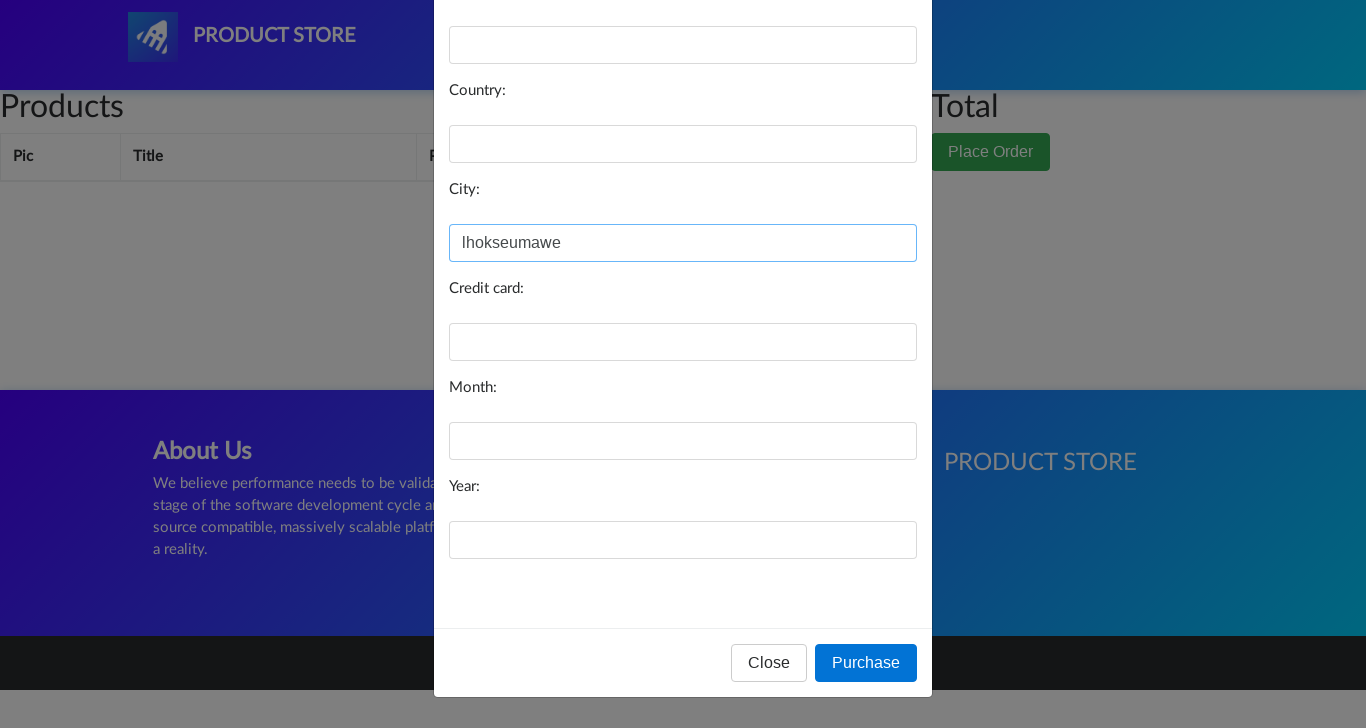

Alert appeared requesting name and credit card information
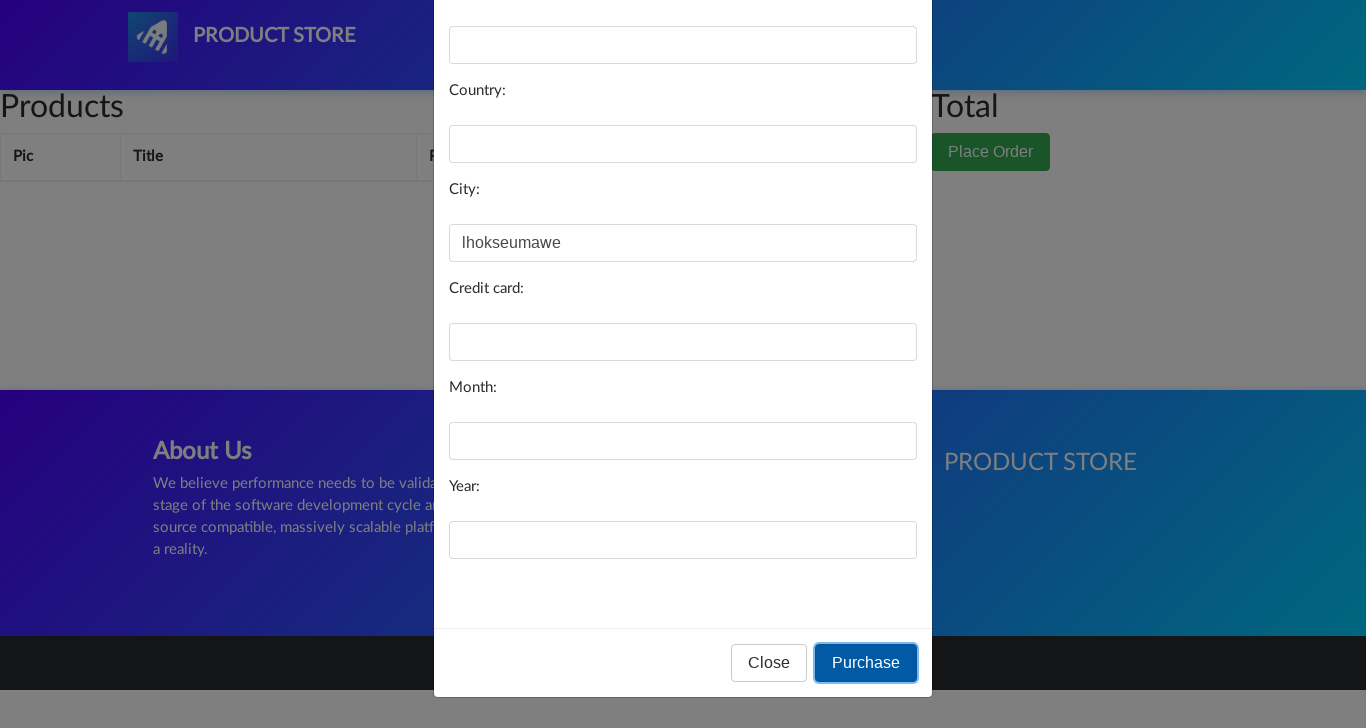

Clicked close button to dismiss order modal at (769, 663) on #orderModal .btn-secondary
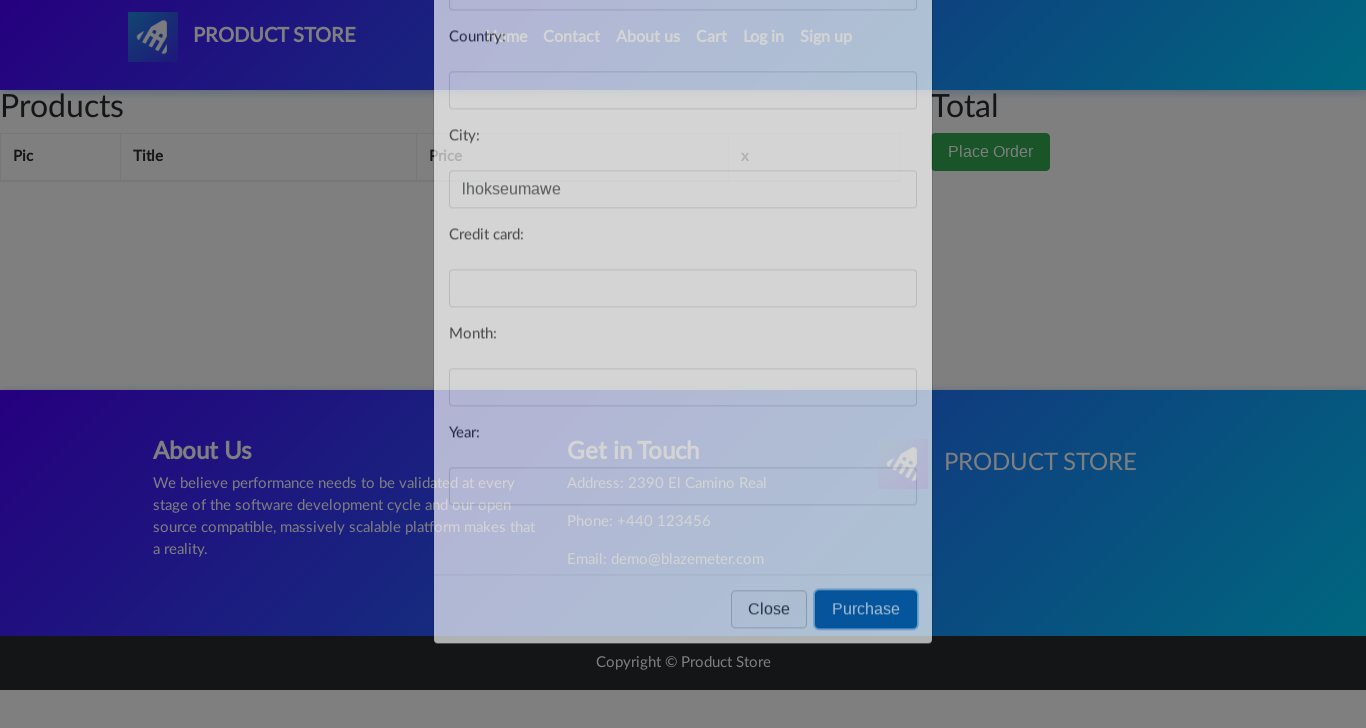

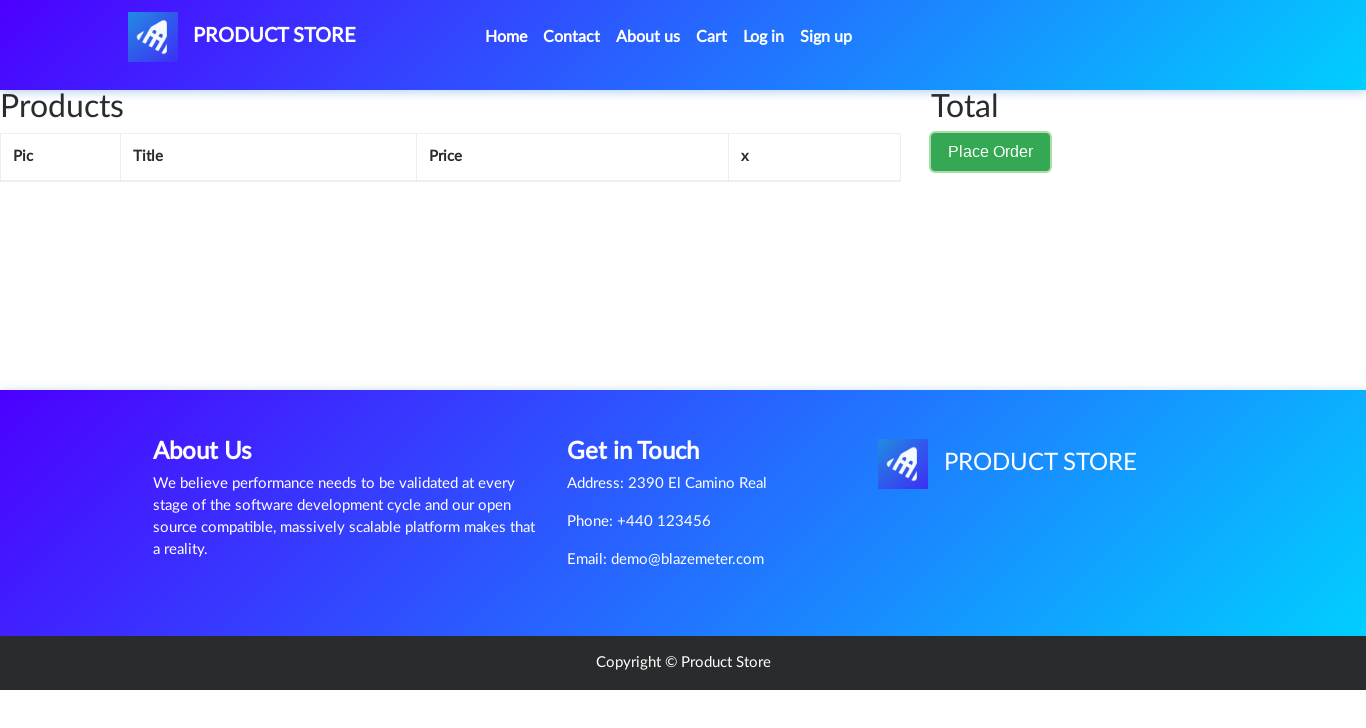